Tests hover functionality on an element and verifies the hovered status

Starting URL: https://www.selenium.dev/selenium/web/mouse_interaction.html

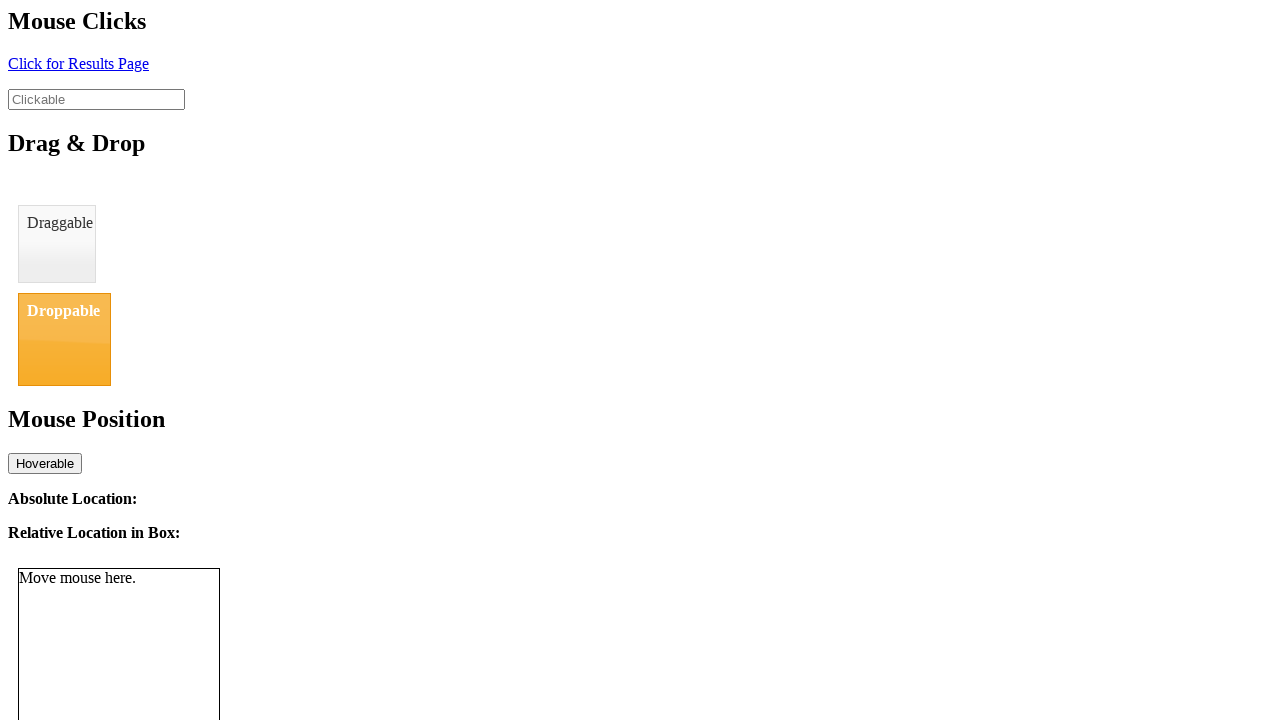

Hovered over the hoverable element with id 'hover' at (45, 463) on #hover
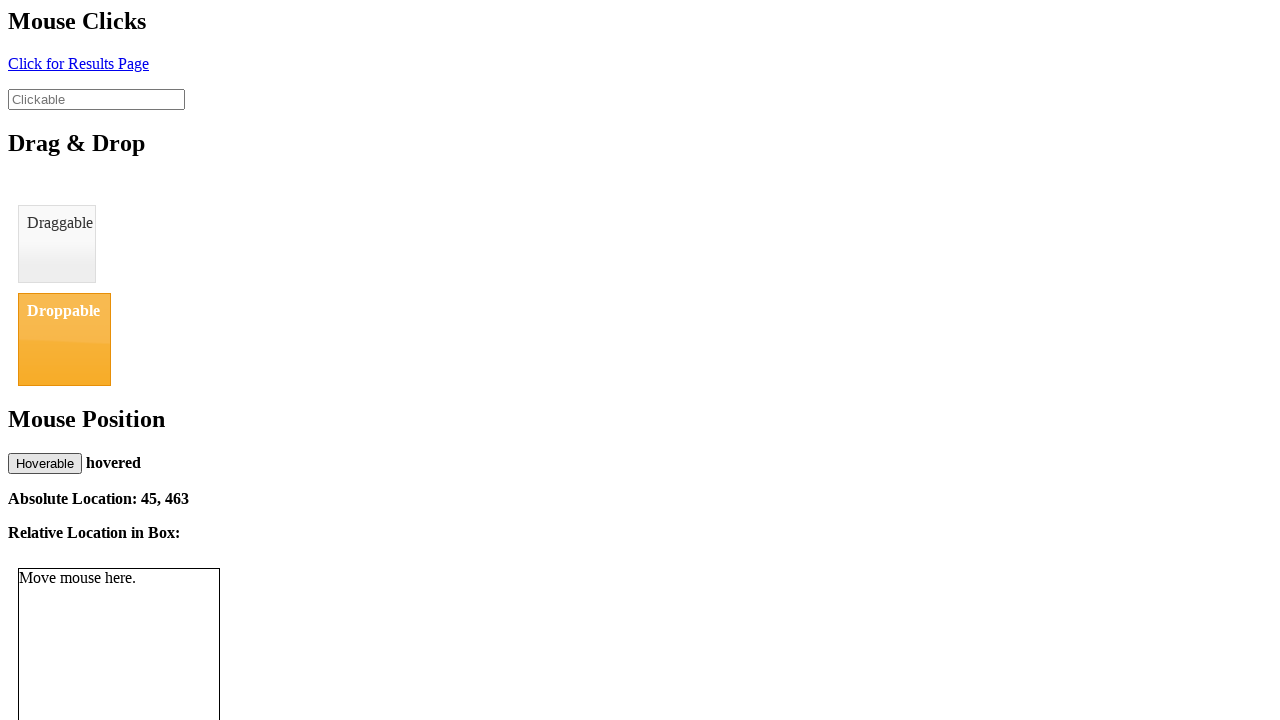

Hovered status update appeared on the page
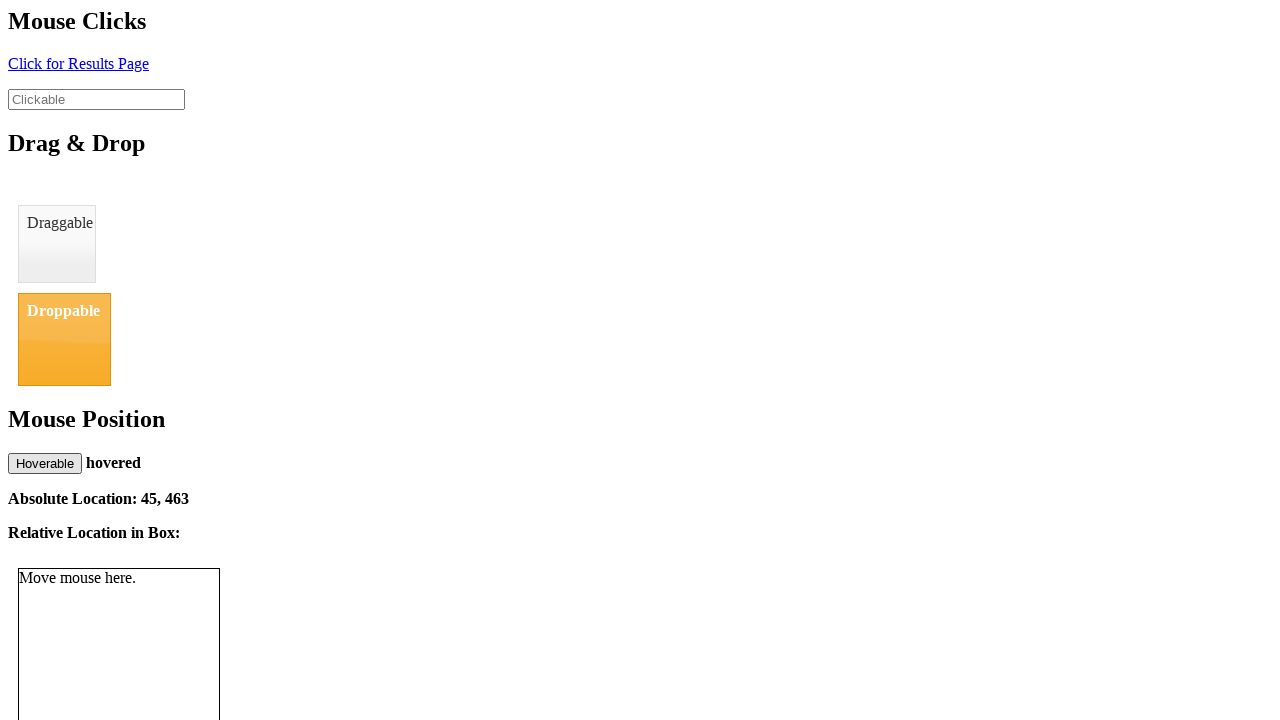

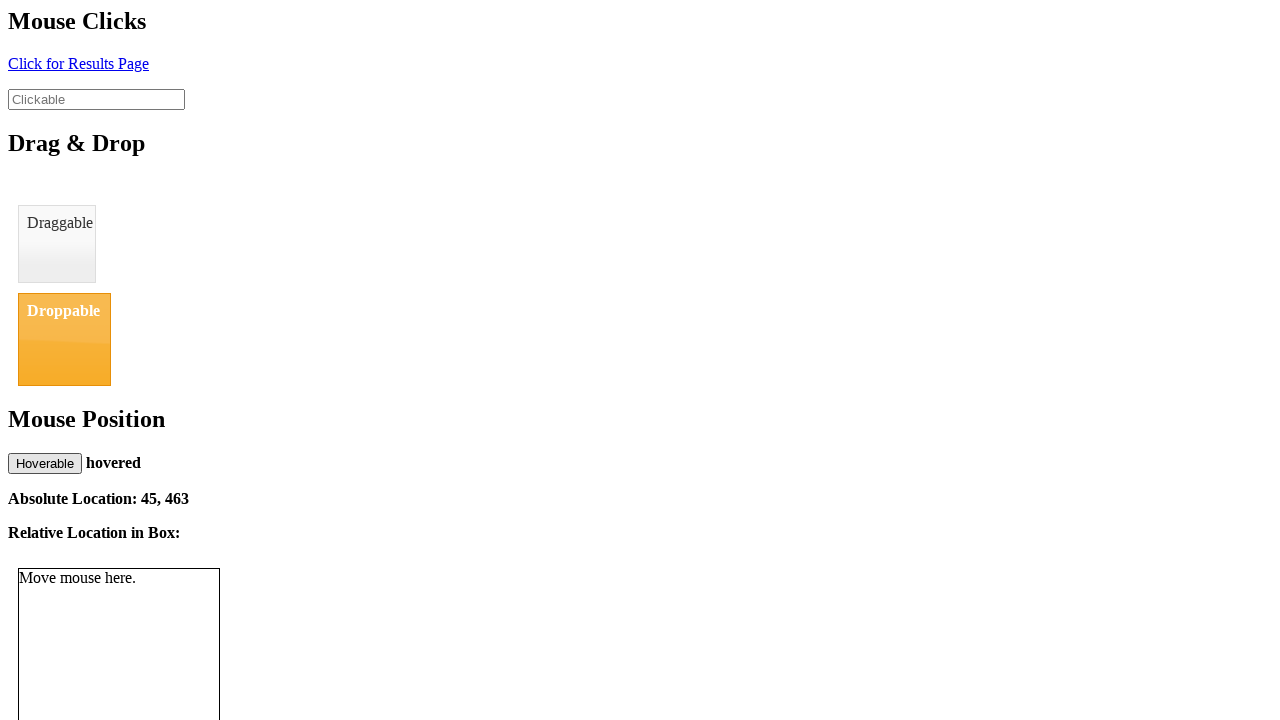